Tests that a user can submit the contact form with a unique timestamped email address and verifies the form clears after submission.

Starting URL: https://mern-store-gold.vercel.app/contact

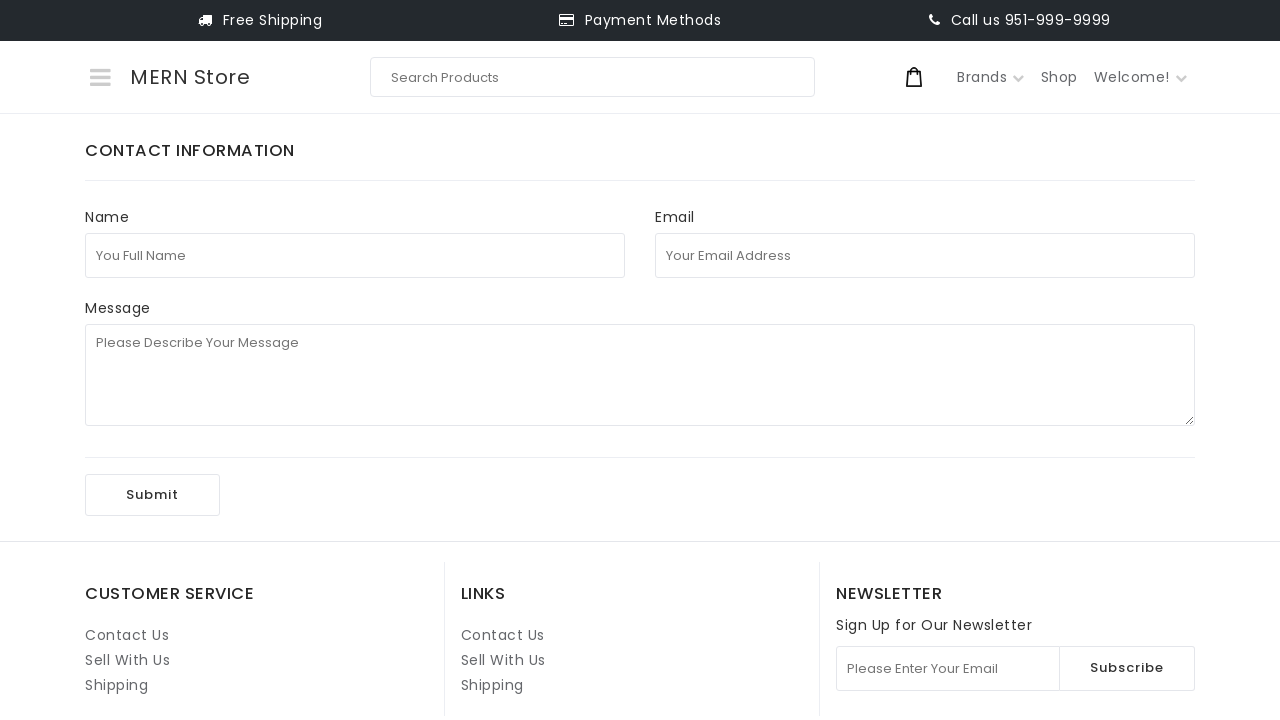

Clicked on the full name field at (355, 255) on internal:role=textbox[name="You Full Name"i]
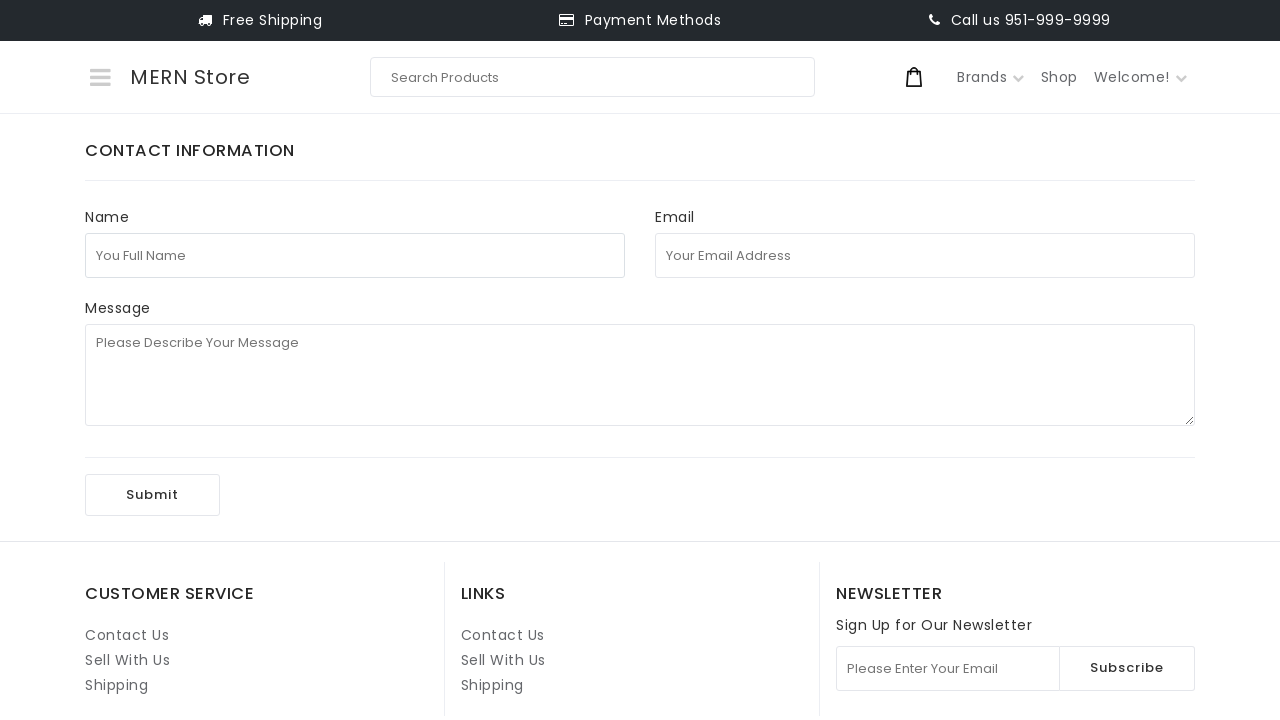

Filled full name field with 'test' on internal:role=textbox[name="You Full Name"i]
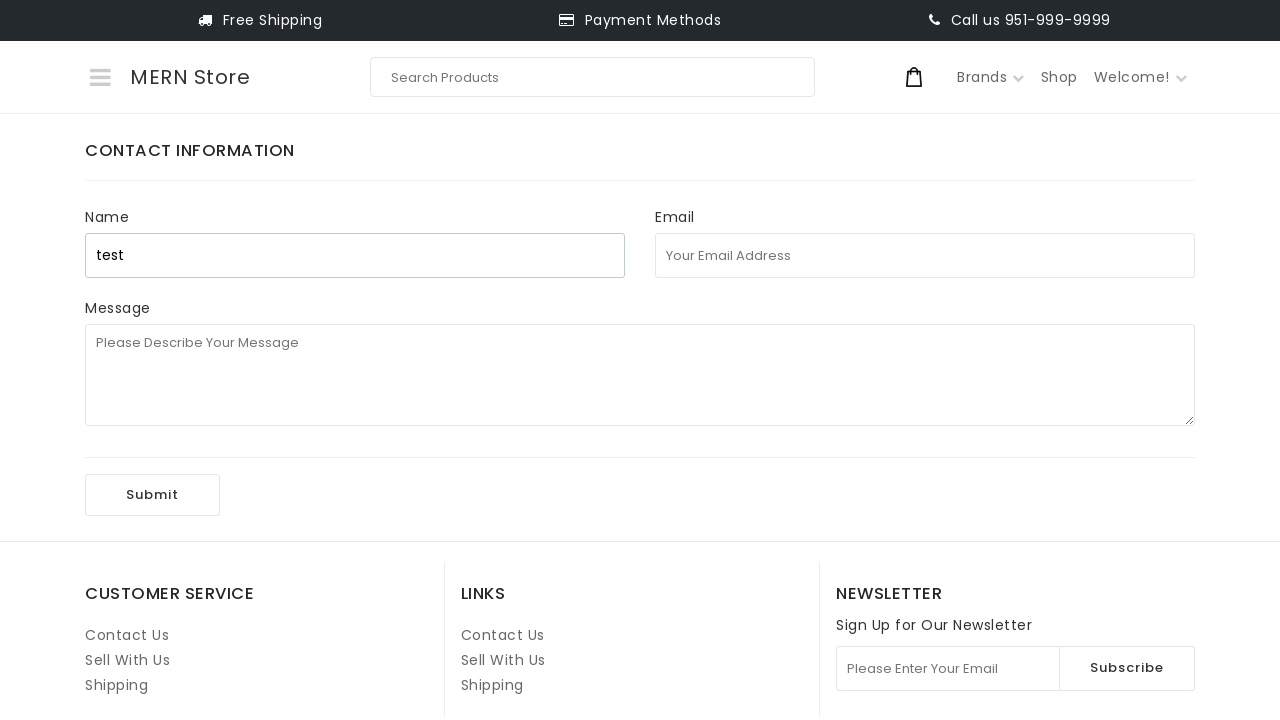

Clicked on the email address field at (925, 255) on internal:role=textbox[name="Your Email Address"i]
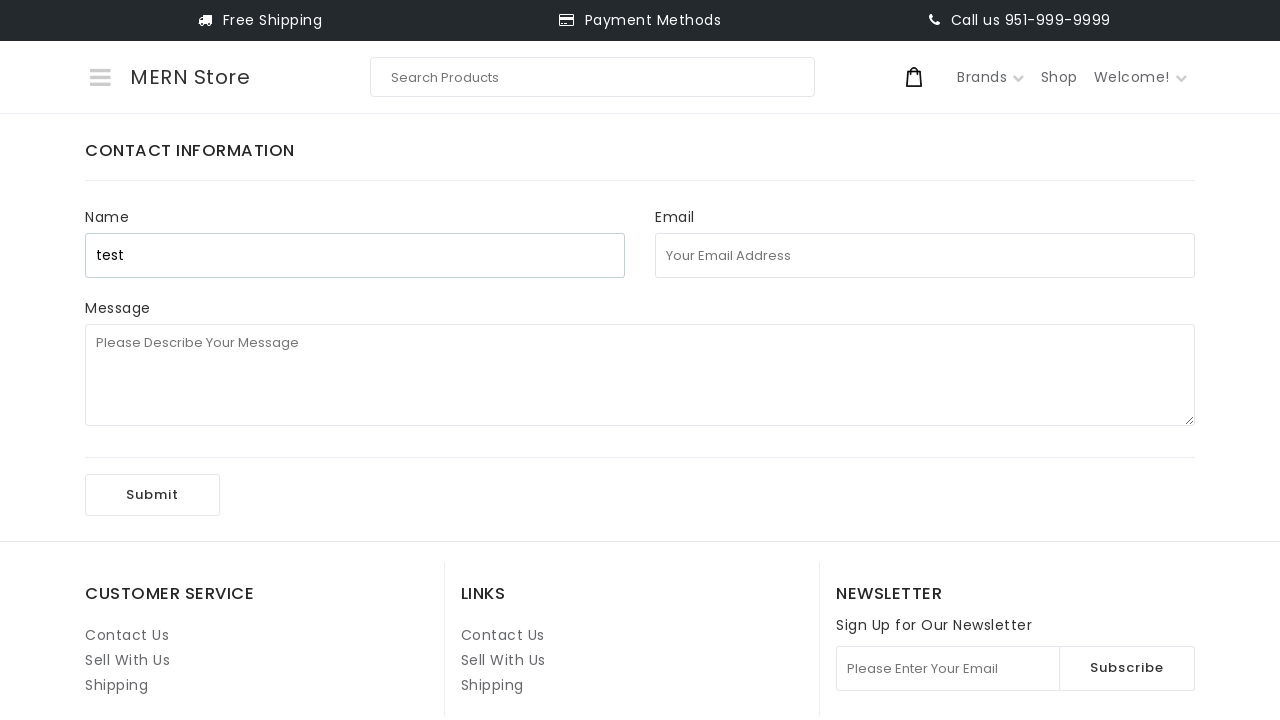

Filled email field with unique timestamped email: 1772490726755test@test.com on internal:role=textbox[name="Your Email Address"i]
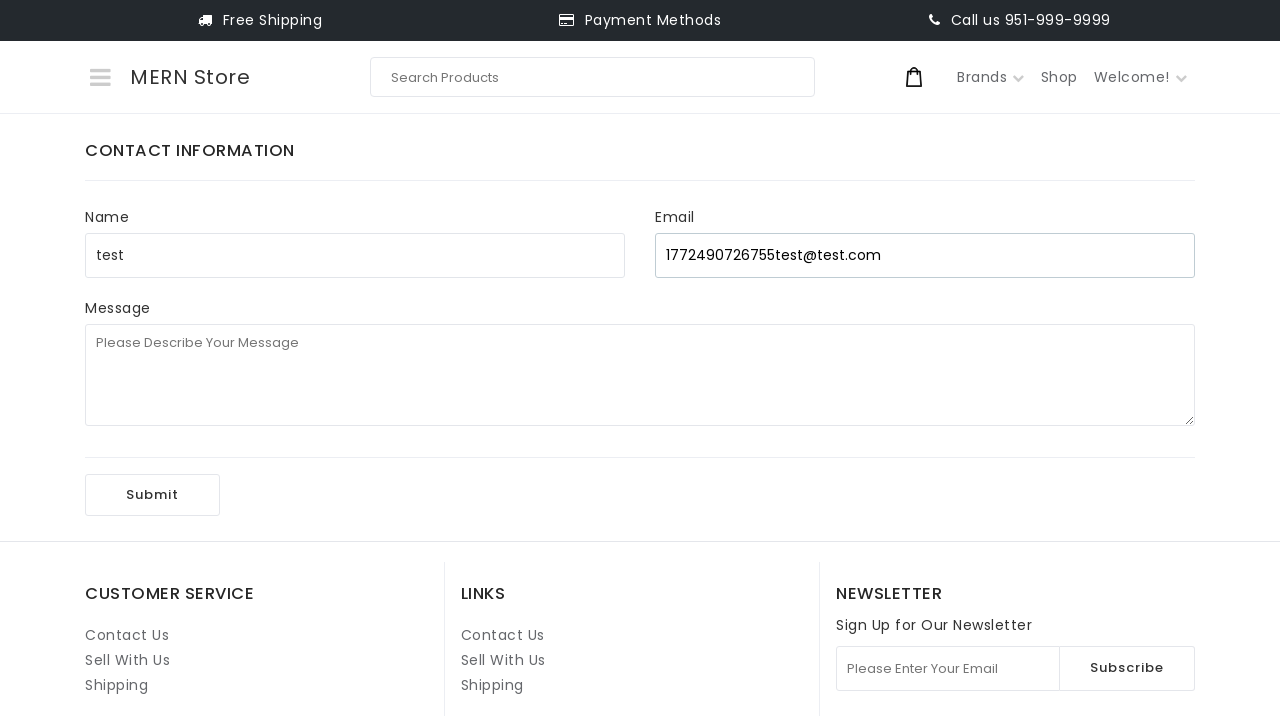

Clicked on the message field at (640, 375) on internal:role=textbox[name="Please Describe Your Message"i]
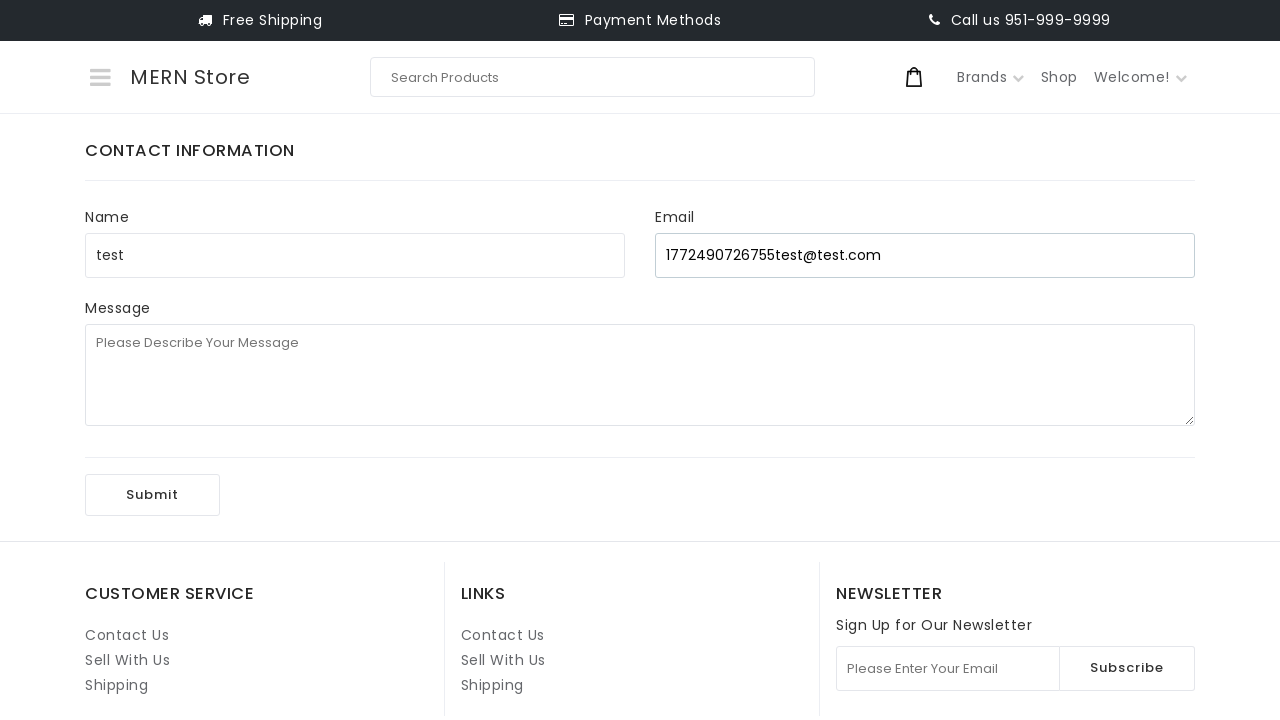

Filled message field with test message on internal:role=textbox[name="Please Describe Your Message"i]
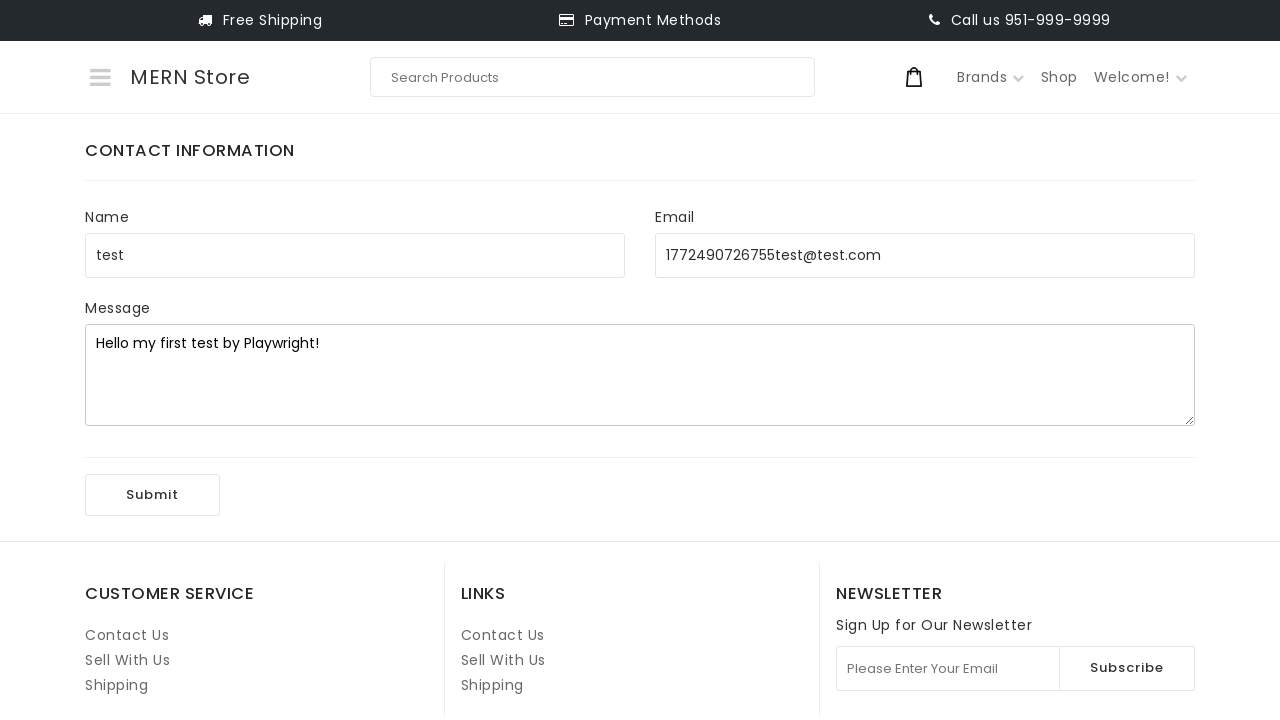

Clicked the Submit button to submit the contact form at (152, 495) on internal:role=button[name="Submit"i]
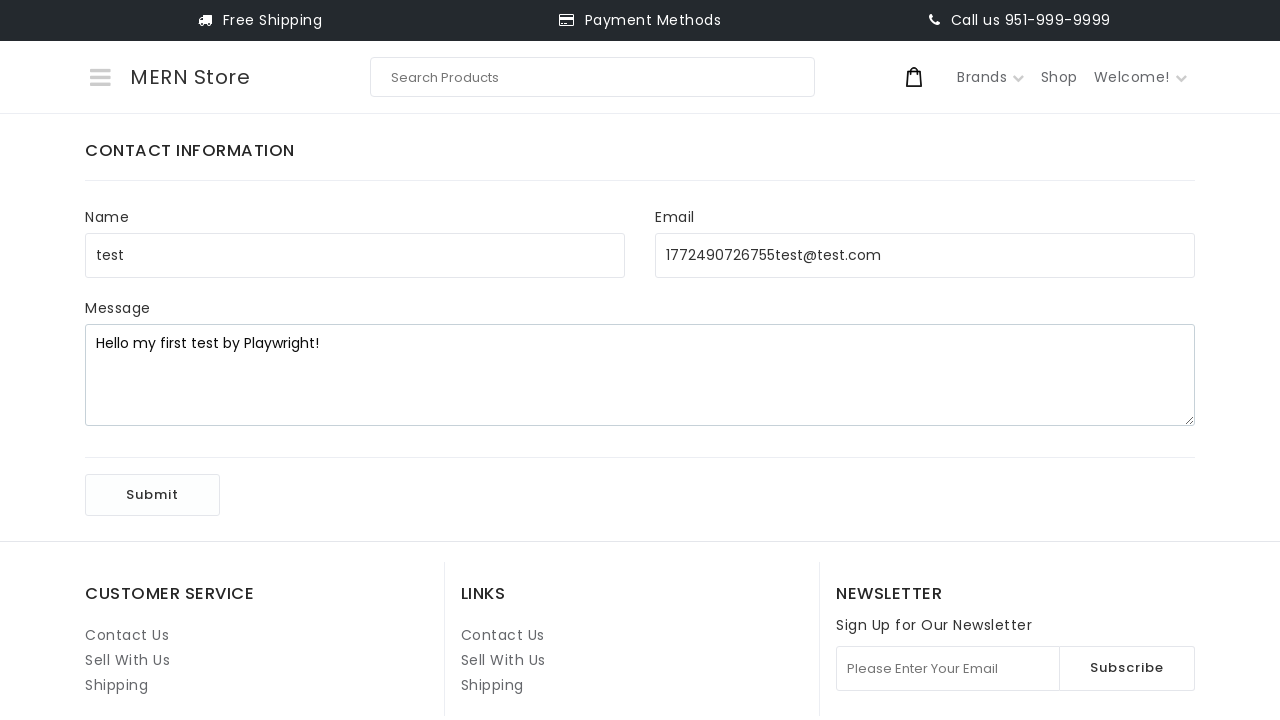

Form cleared after successful submission - verified name field is empty
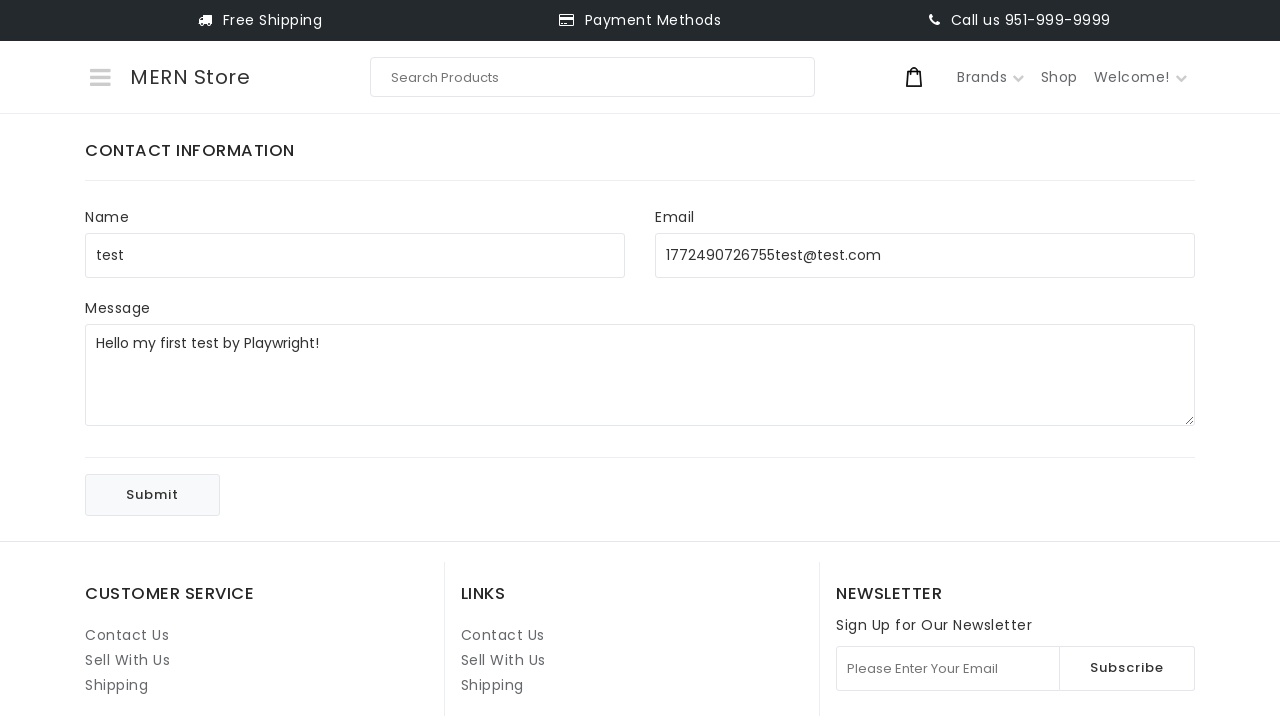

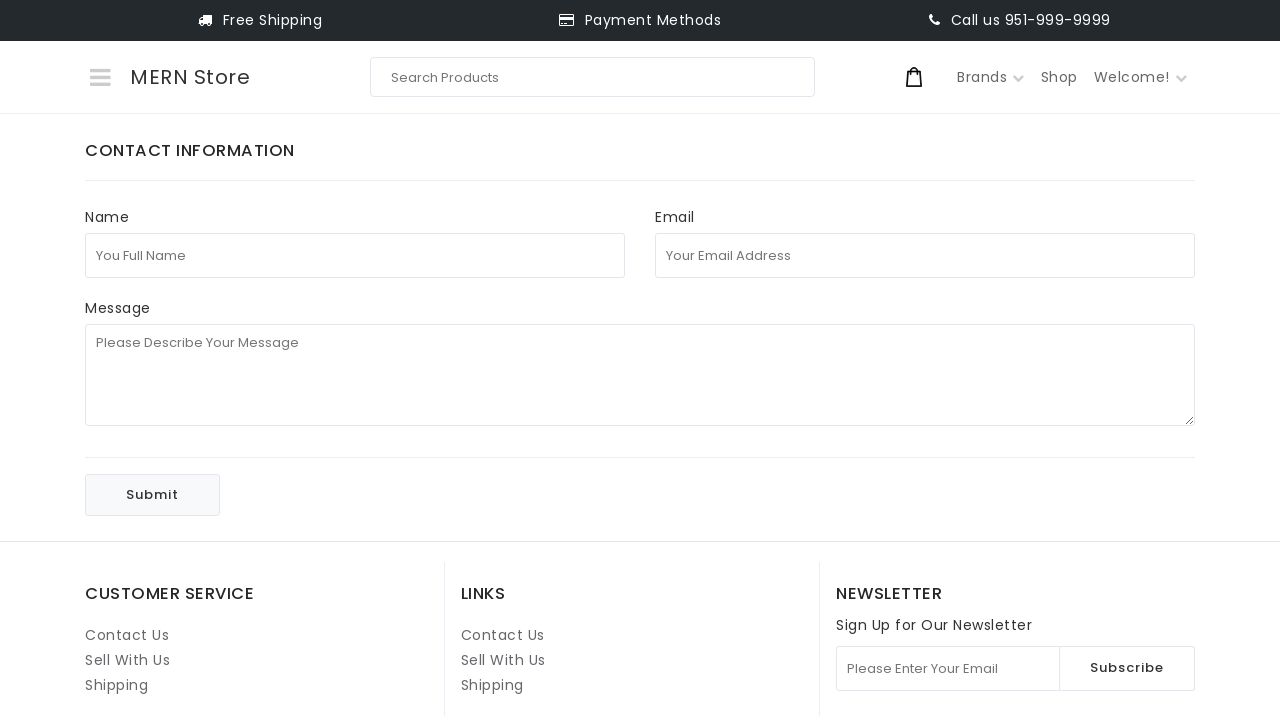